Tests filtering restaurants by 5-star rating

Starting URL: http://software-lab-travel-app.s3-website.us-east-2.amazonaws.com/restaurants

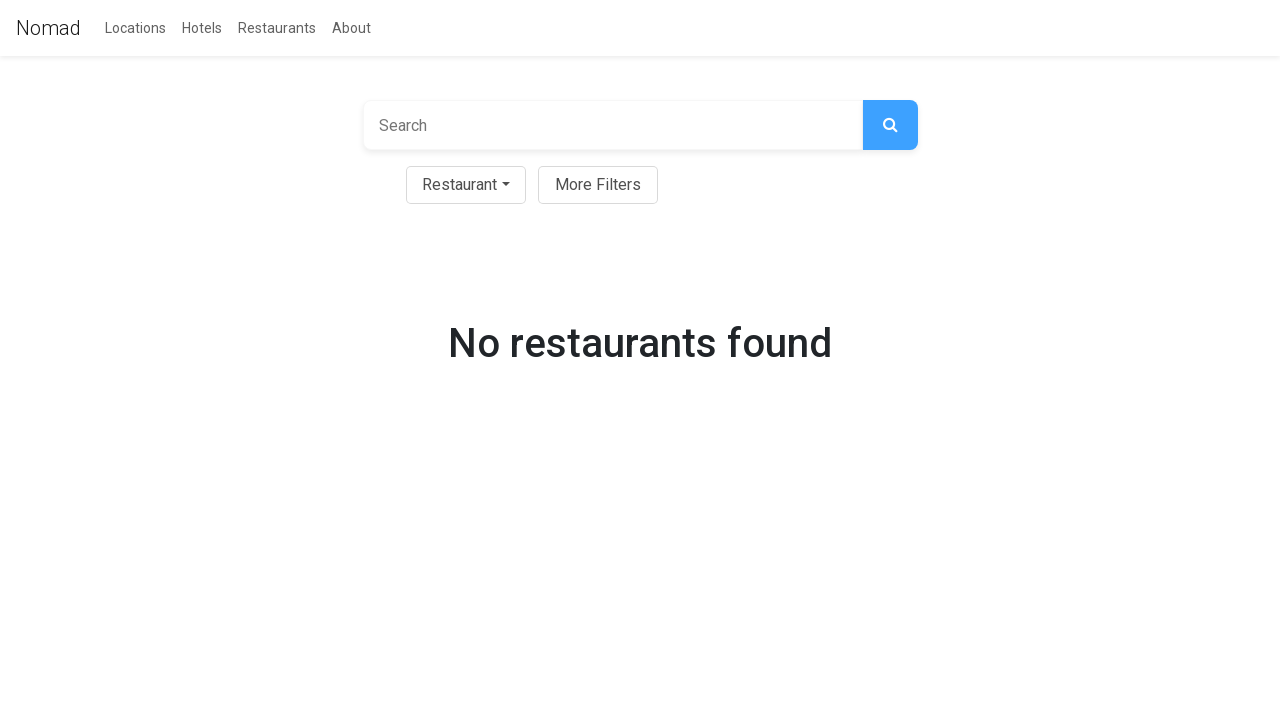

Clicked filter button to open filter menu at (598, 185) on button#filter-btn
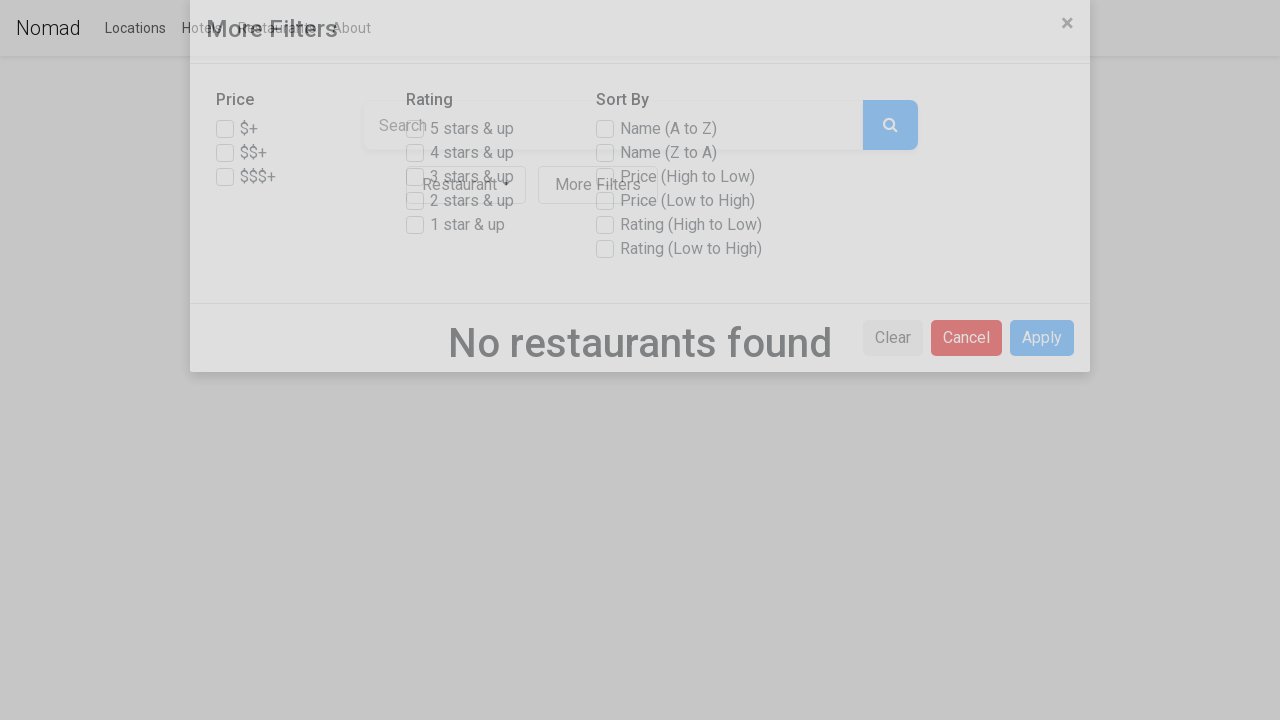

Selected 5-star rating filter option at (460, 162) on input[value='5']
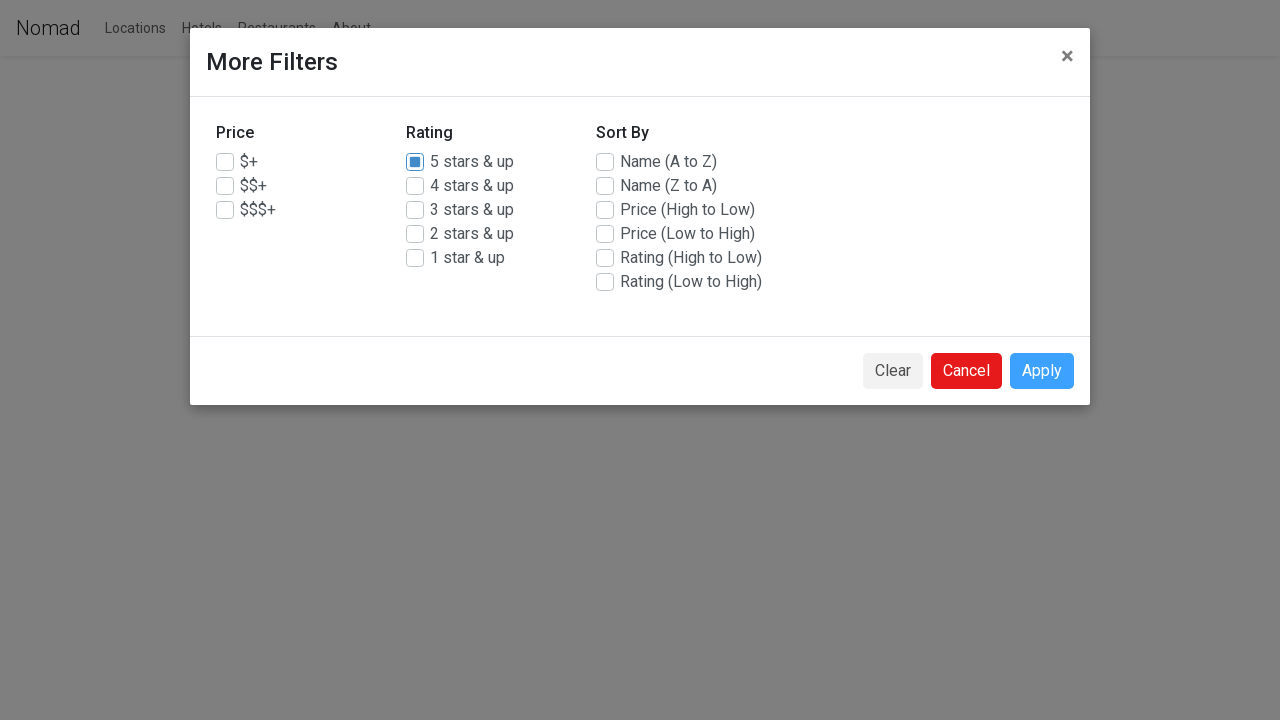

Clicked save button to apply 5-star rating filter at (1042, 371) on button#filter-save-btn
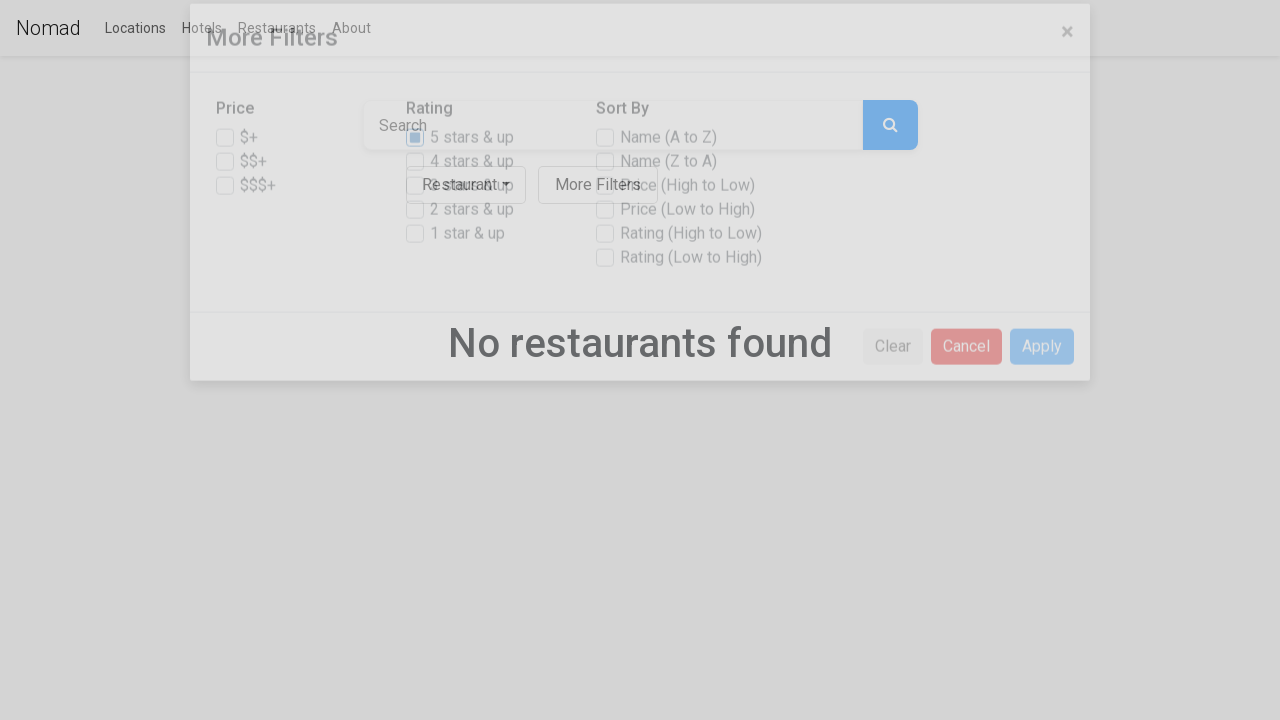

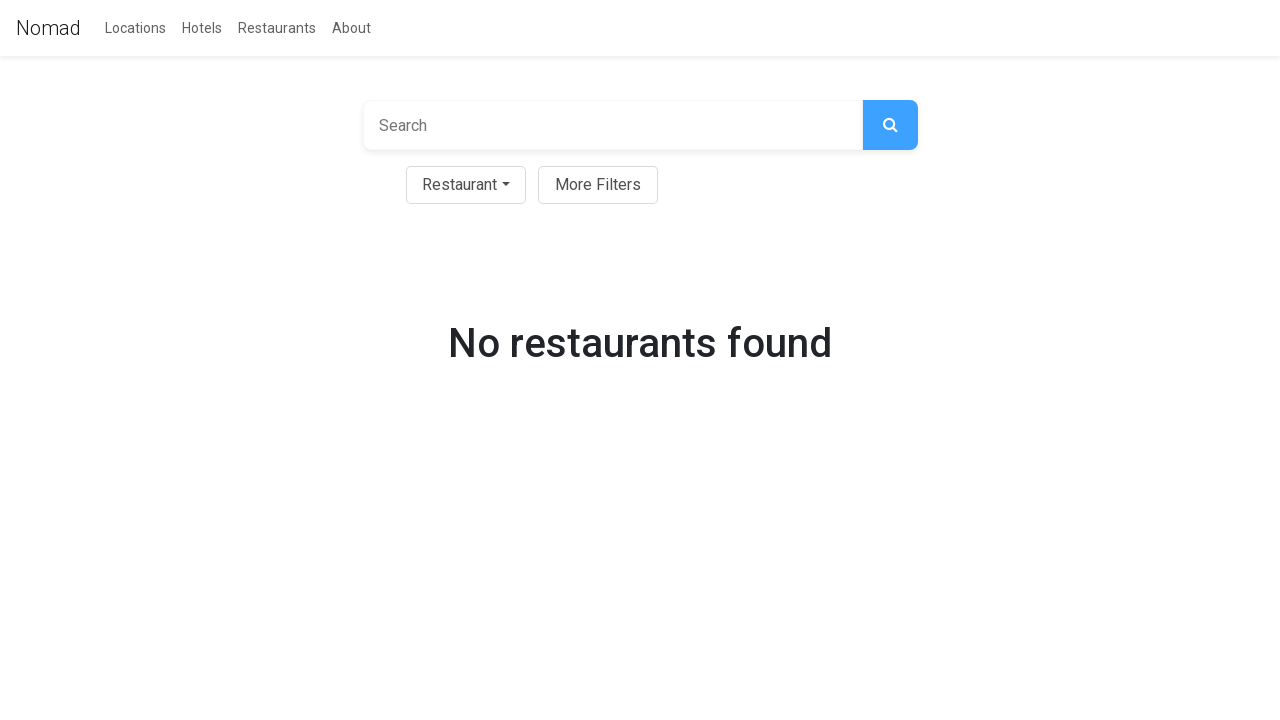